Tests adding the first product to the shopping cart and verifies the cart displays correctly with the correct product name

Starting URL: https://www.bstackdemo.com

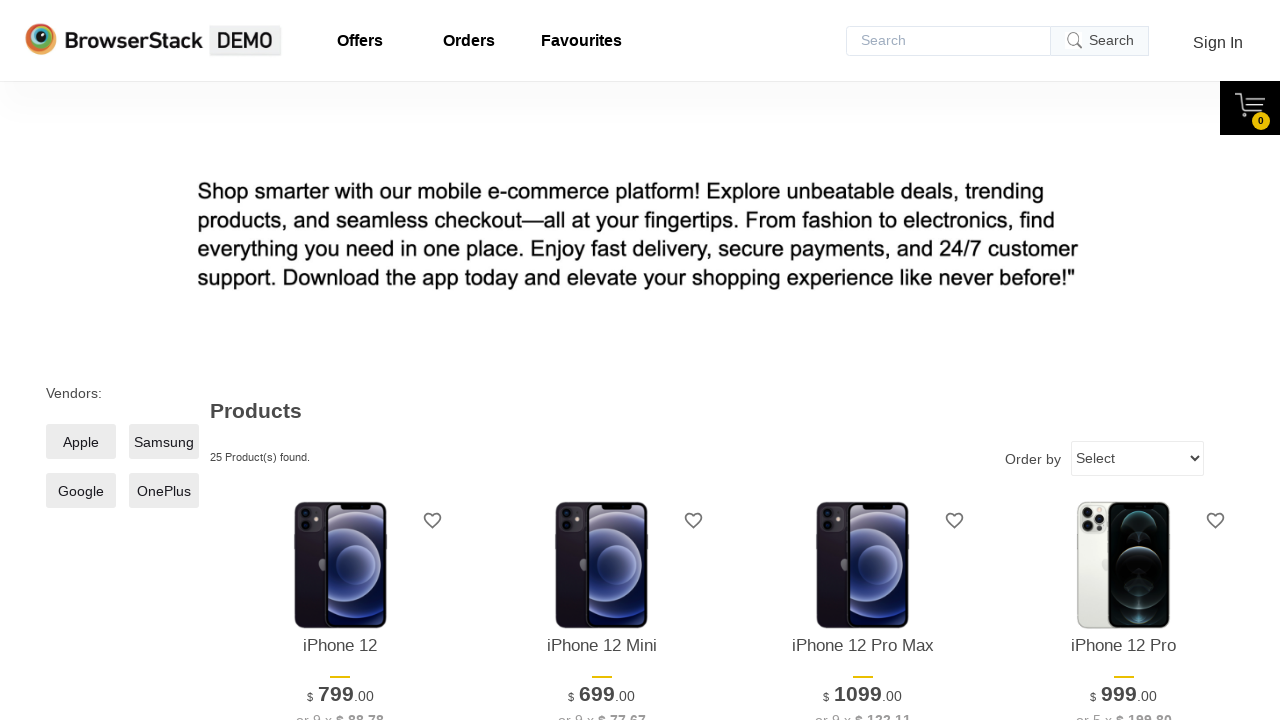

Verified page title contains 'StackDemo'
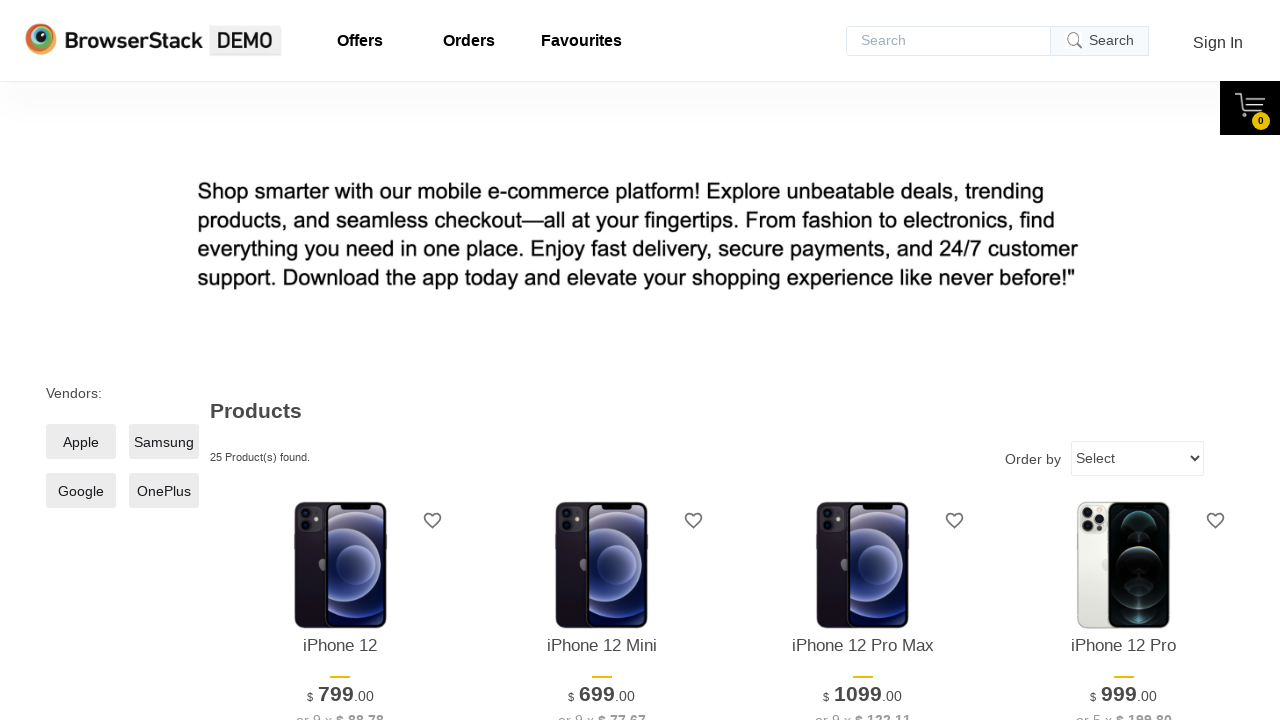

Retrieved product name text from first product on screen
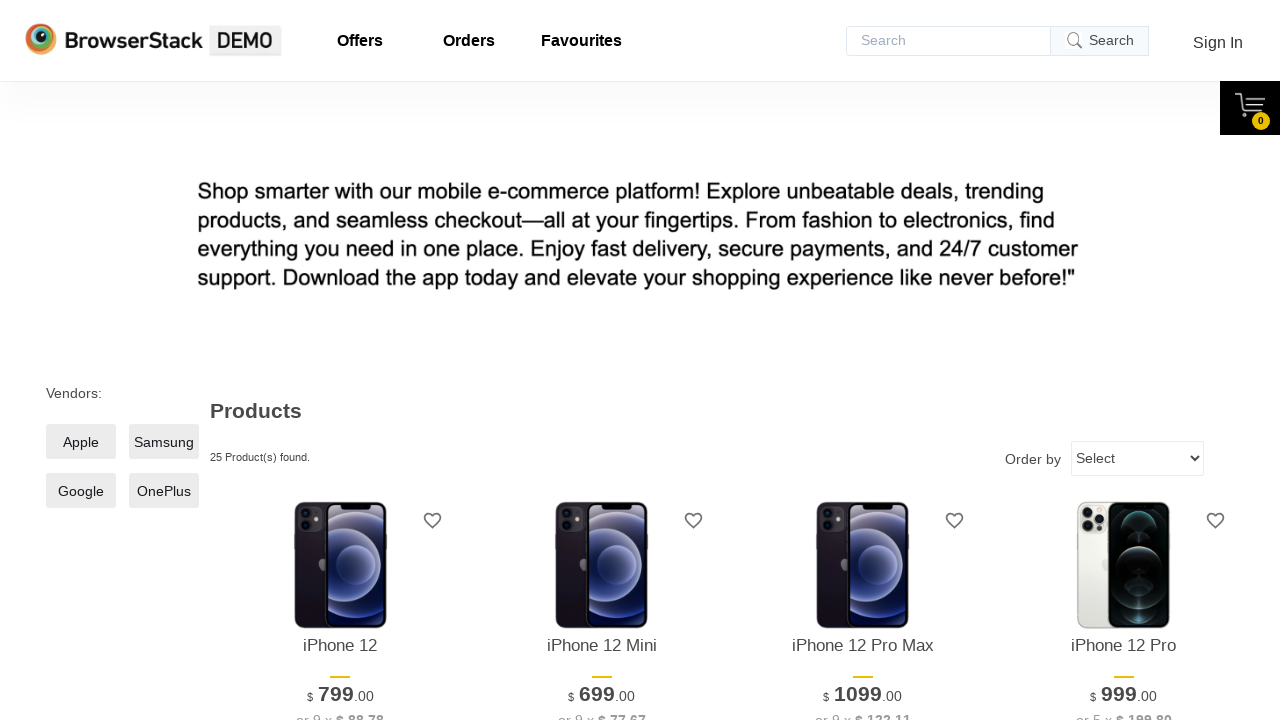

Clicked 'Add to Cart' button for first product at (340, 361) on xpath=//*[@id='1']/div[4]
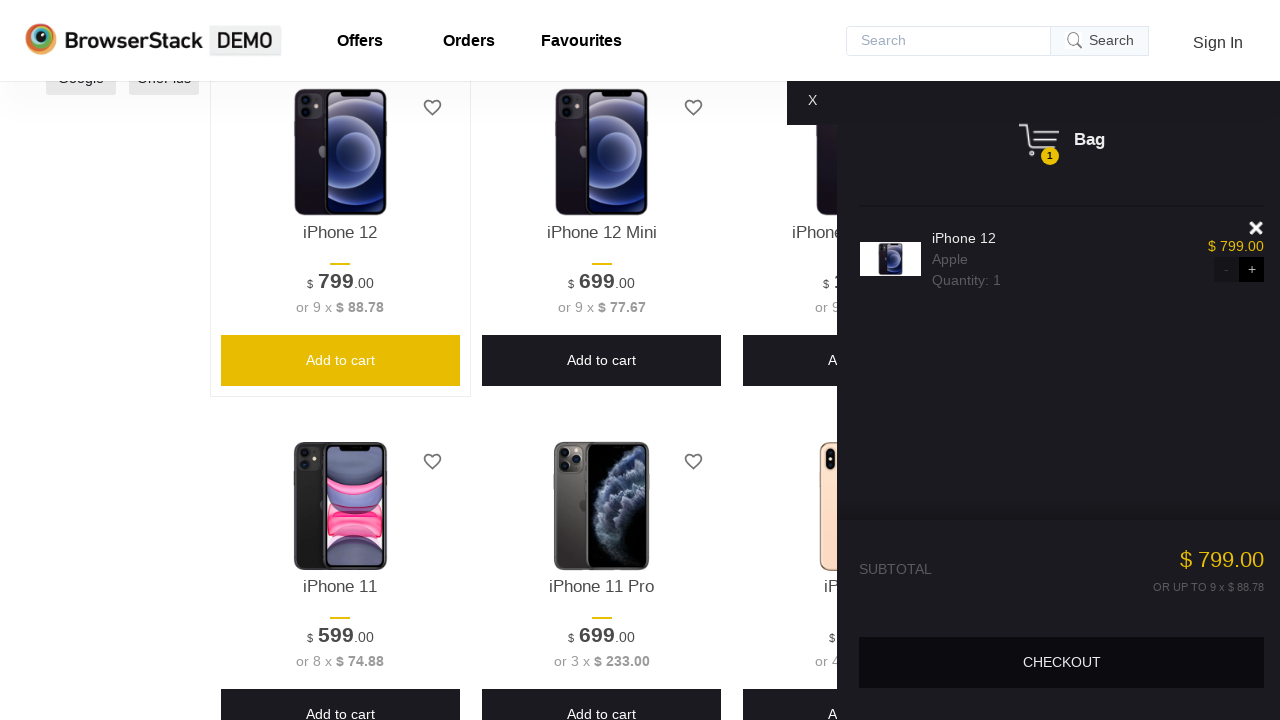

Shopping cart content loaded and became visible
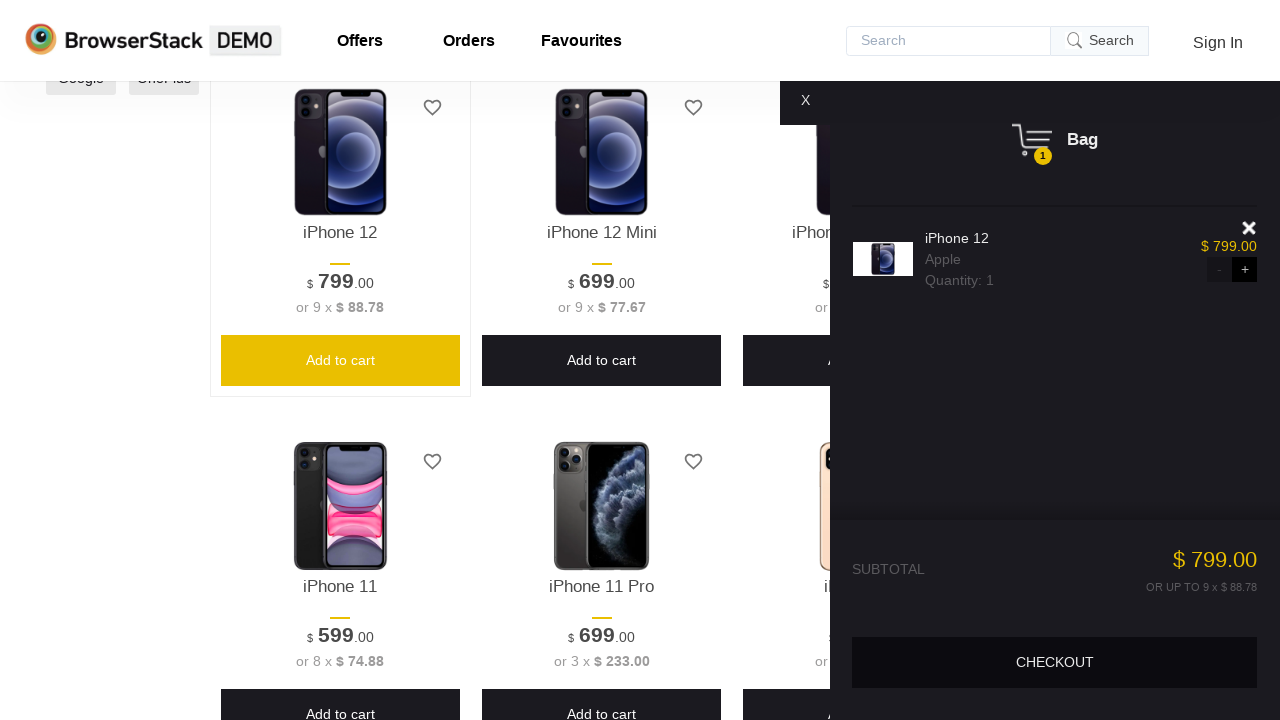

Verified shopping cart is visible on page
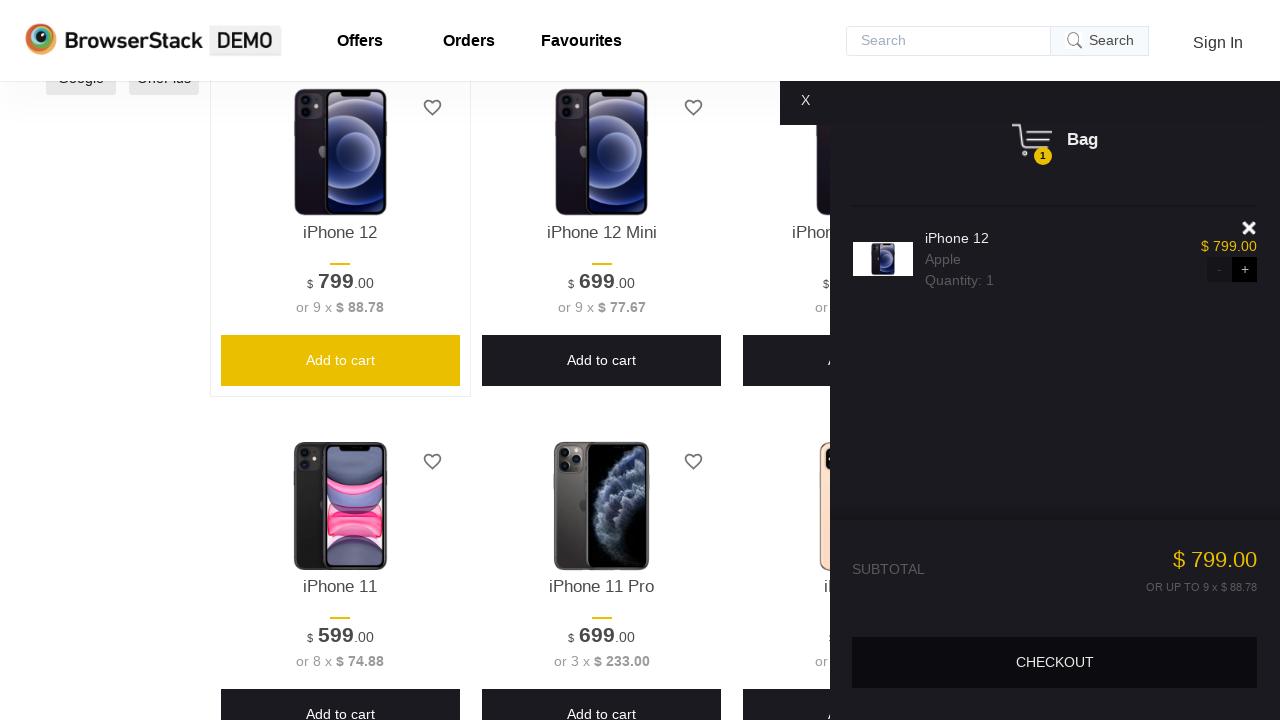

Retrieved product name text from shopping cart
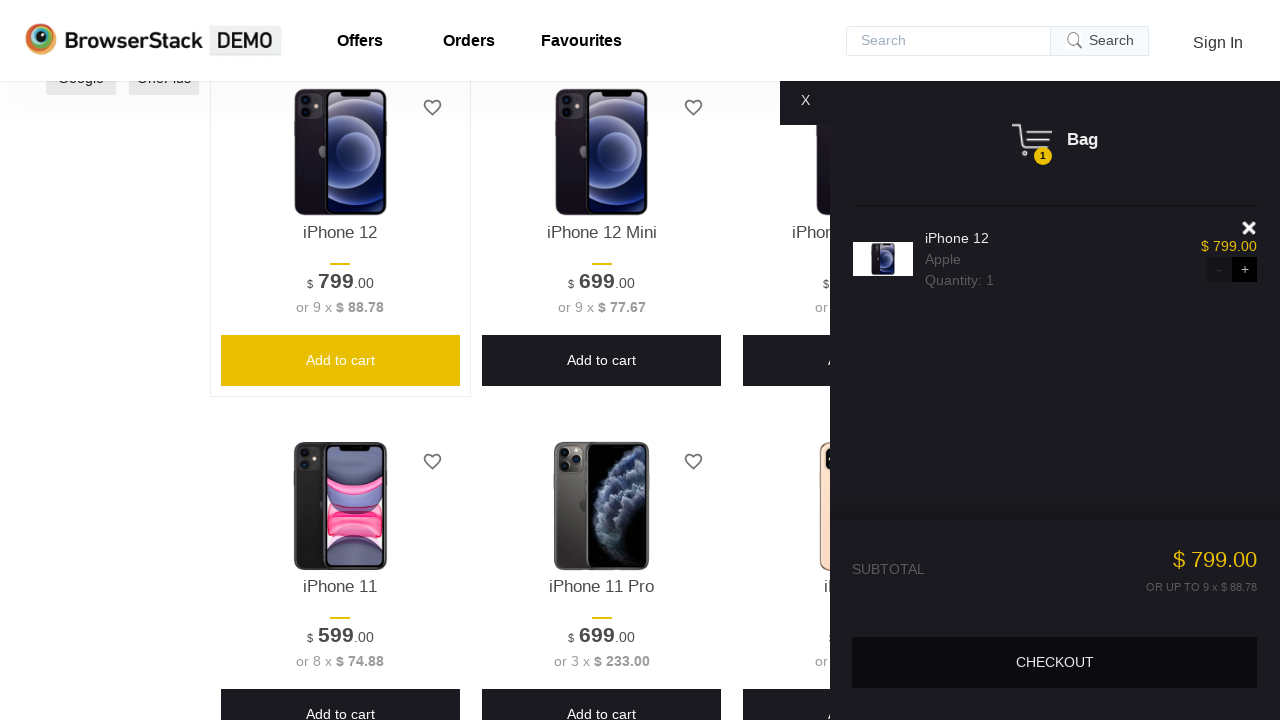

Verified product name in cart matches product name on screen
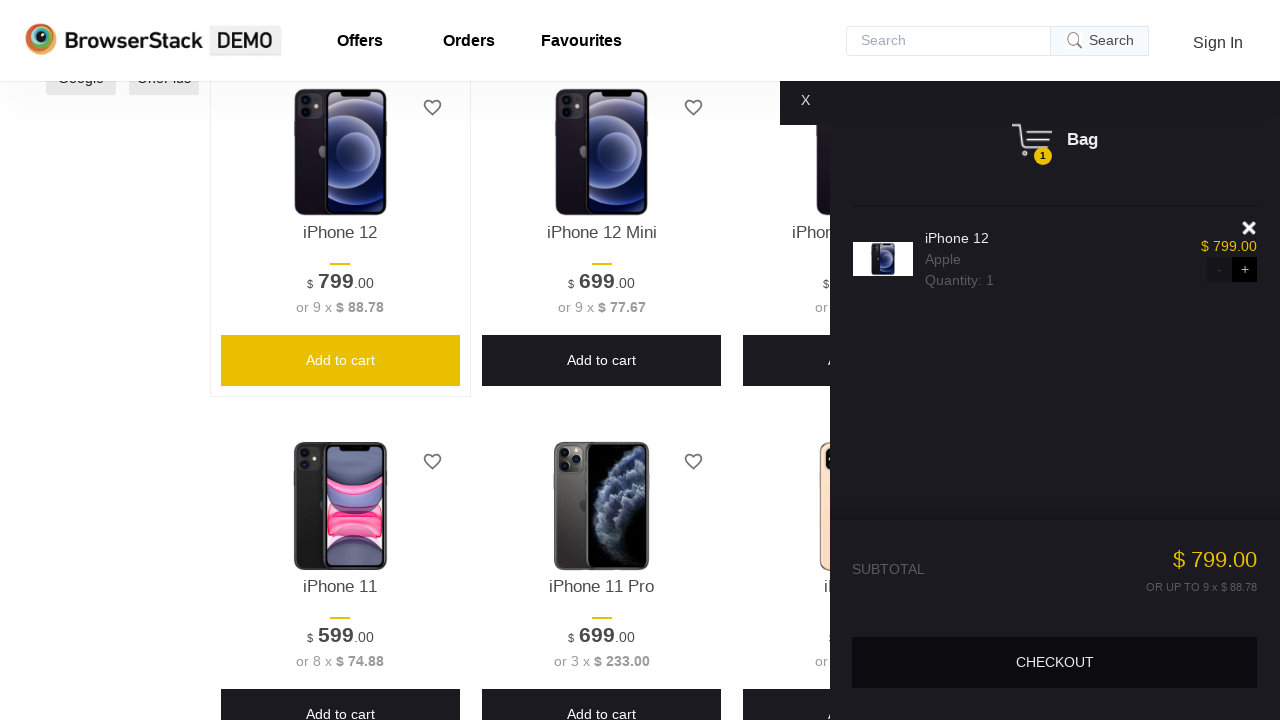

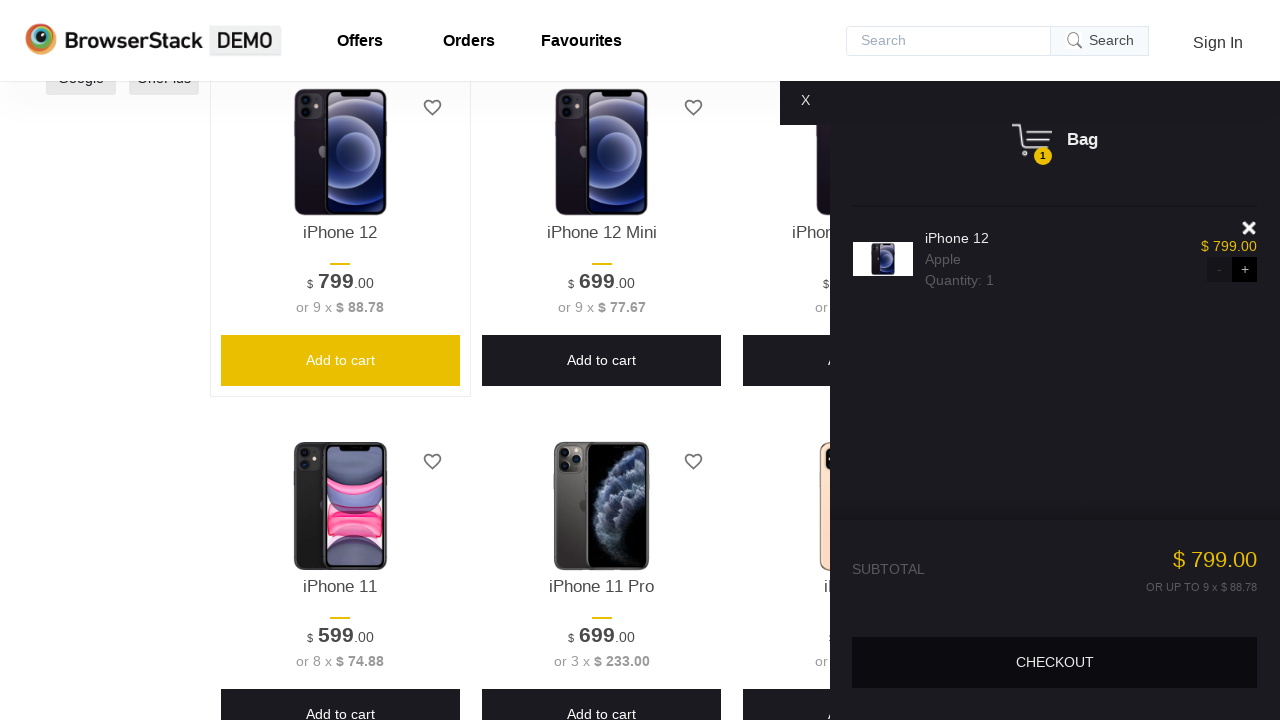